Navigates to JPL Space page and clicks the full image button to display the featured Mars image

Starting URL: https://data-class-jpl-space.s3.amazonaws.com/JPL_Space/index.html

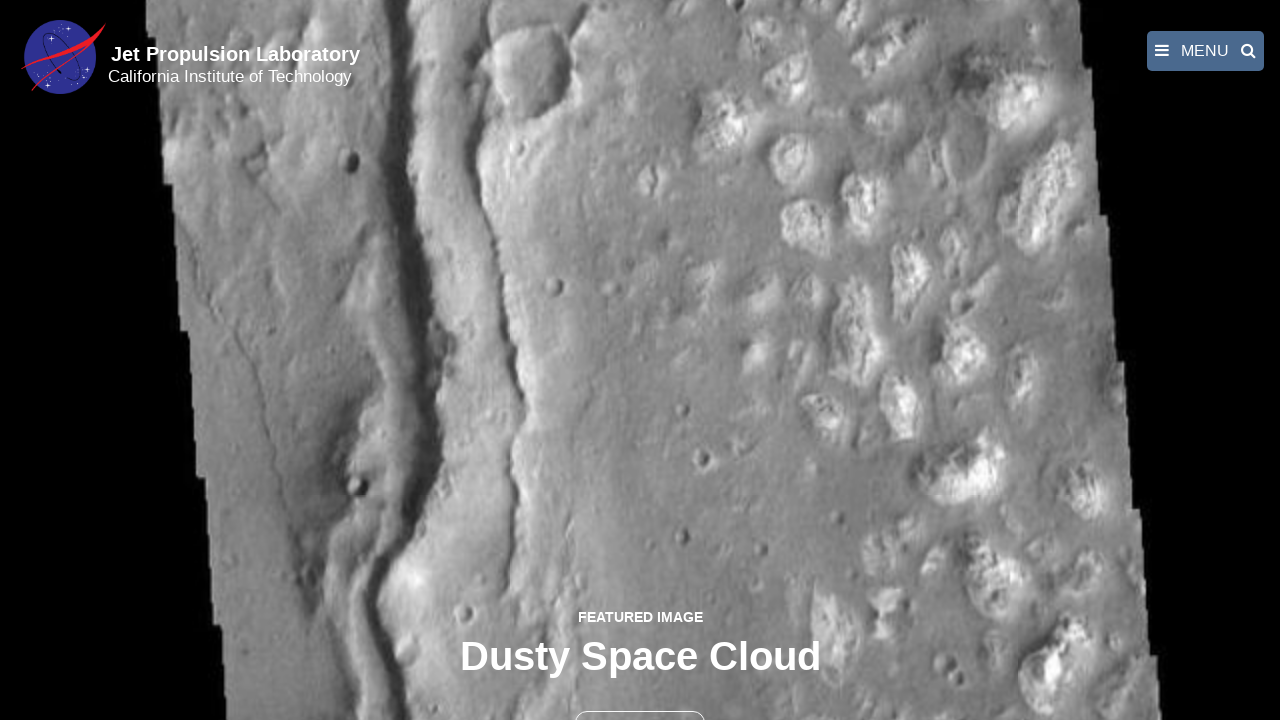

Navigated to JPL Space page
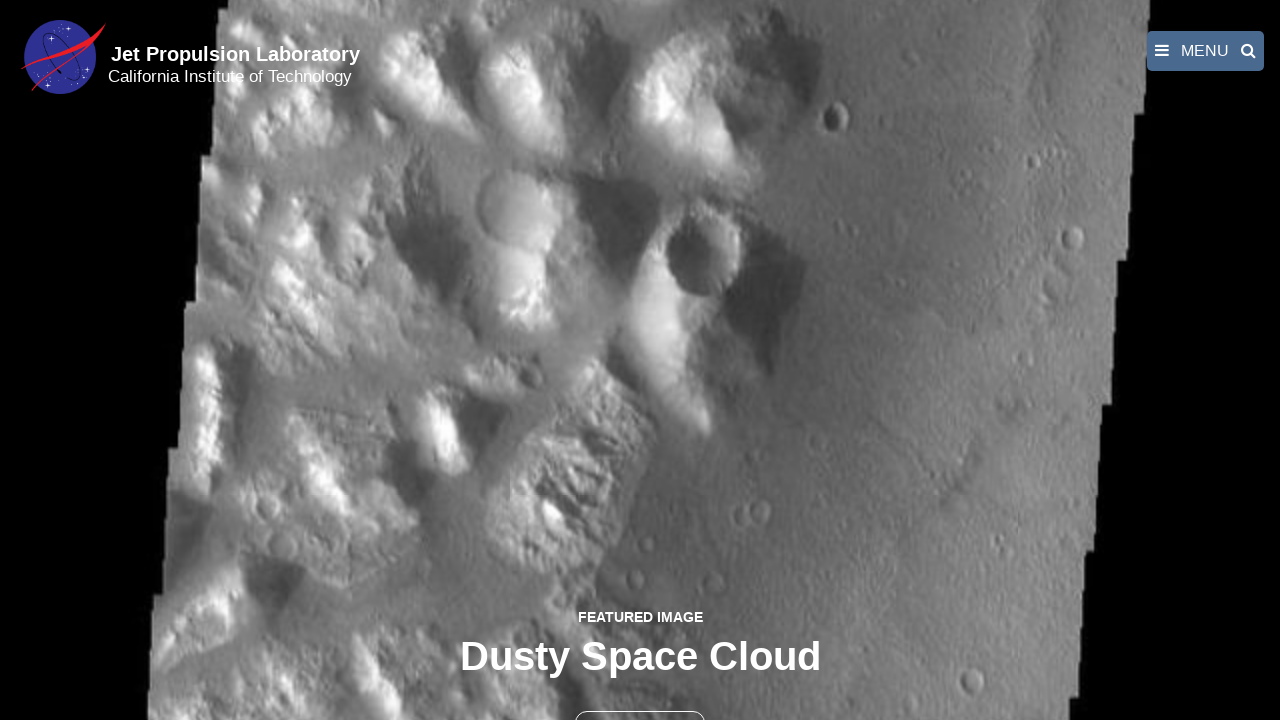

Clicked the full image button to display featured Mars image at (640, 699) on button >> nth=1
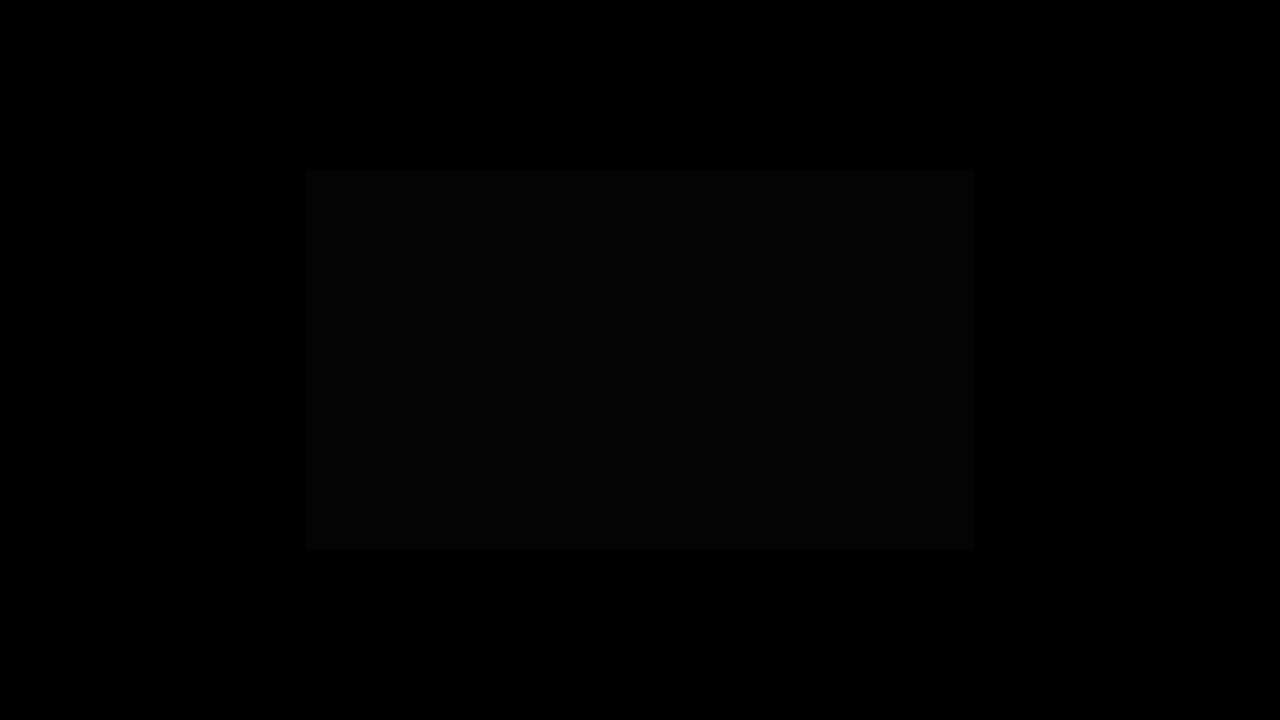

Full-size featured Mars image displayed
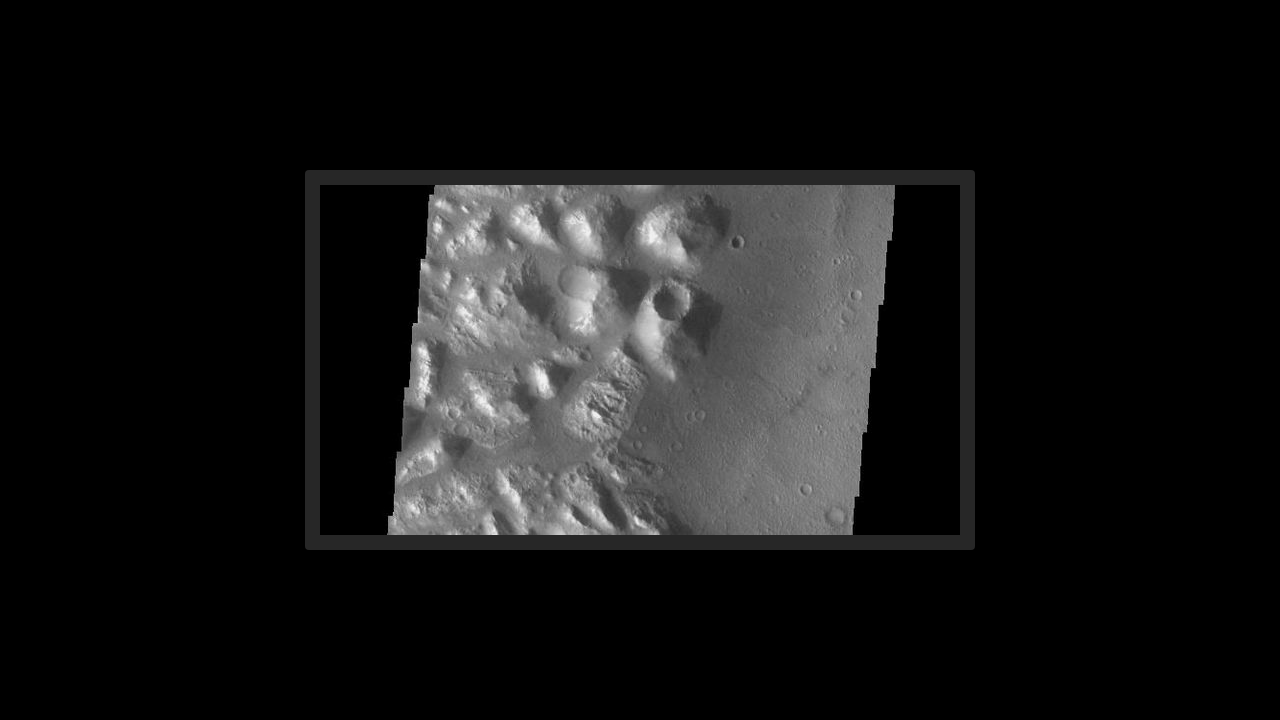

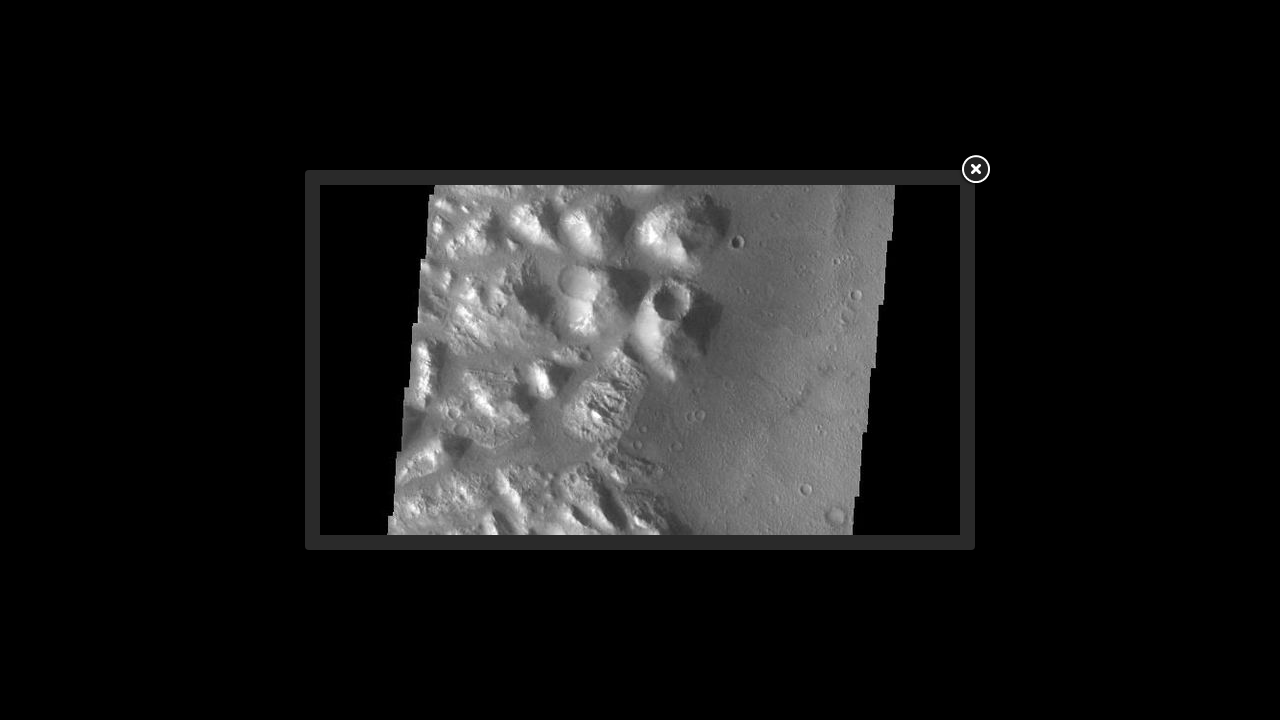